Opens the appointment modal and fills in a pet name in the name input field, verifying the value is stored correctly.

Starting URL: https://test-a-pet.vercel.app/

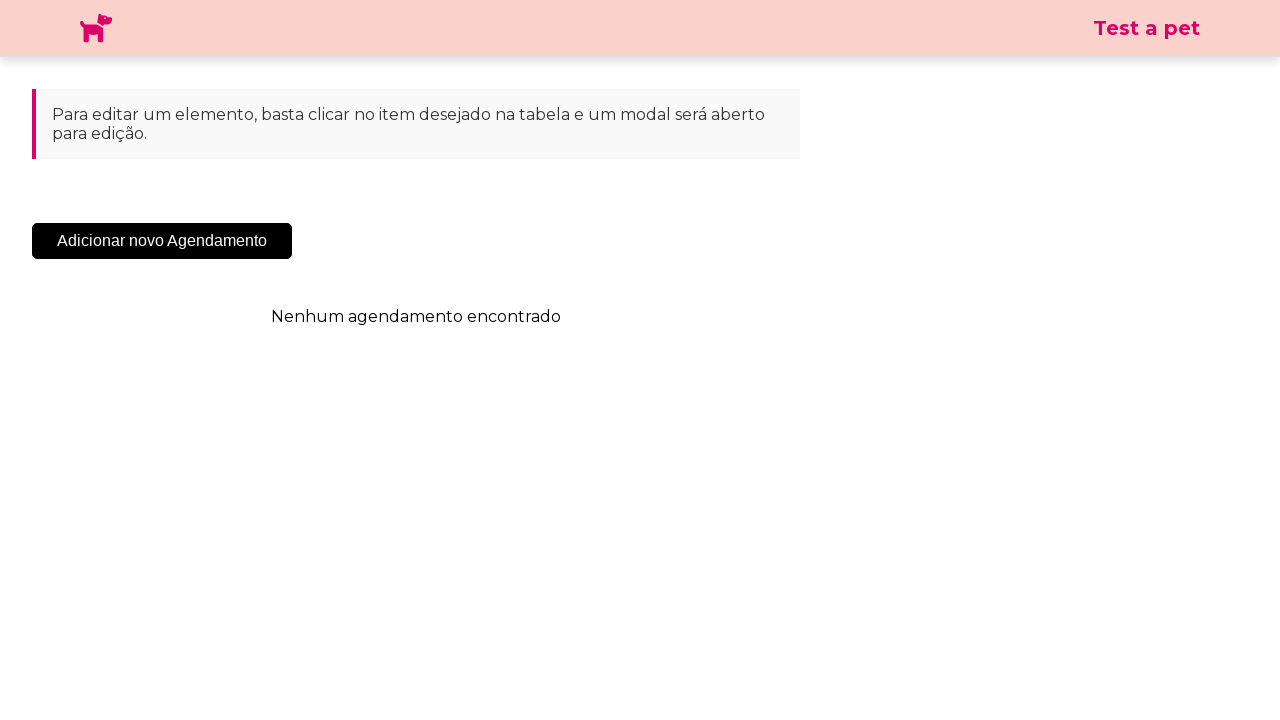

Clicked the 'Add New Appointment' button at (162, 241) on .sc-cHqXqK.kZzwzX
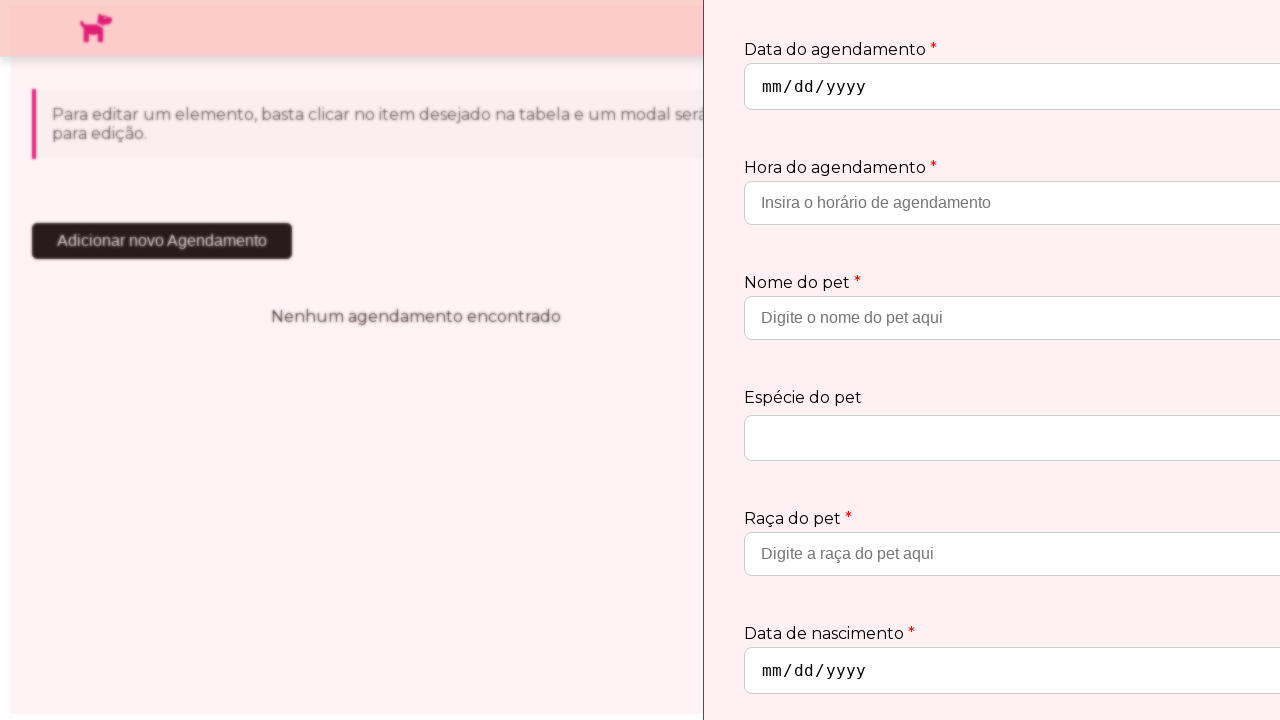

Appointment modal loaded with pet name input field
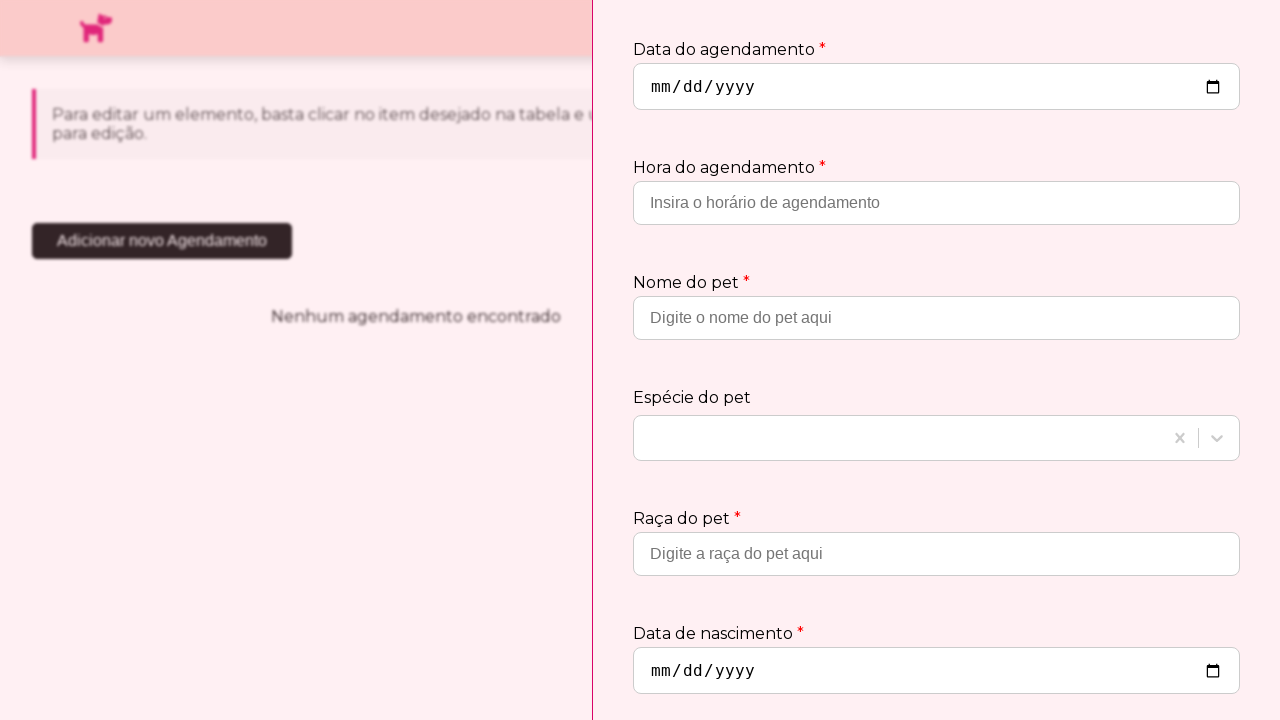

Filled pet name field with 'Rex' on input[placeholder='Digite o nome do pet aqui']
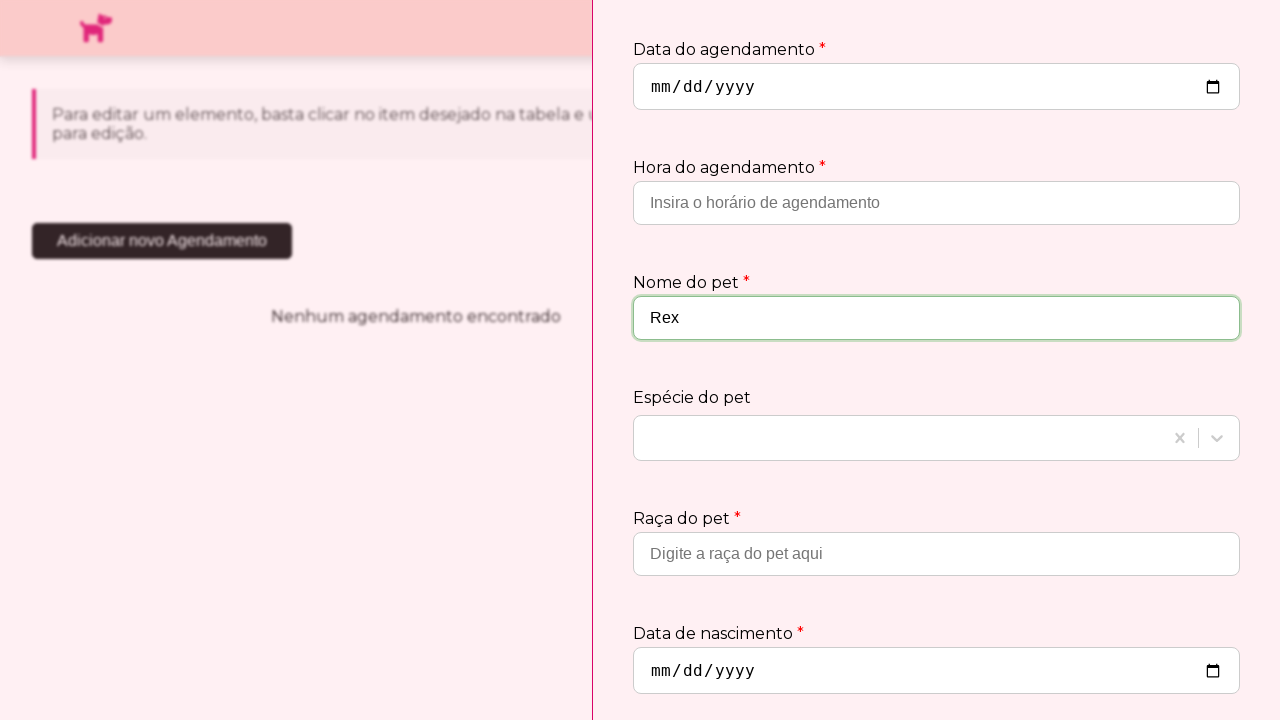

Verified that pet name 'Rex' is correctly stored in the input field
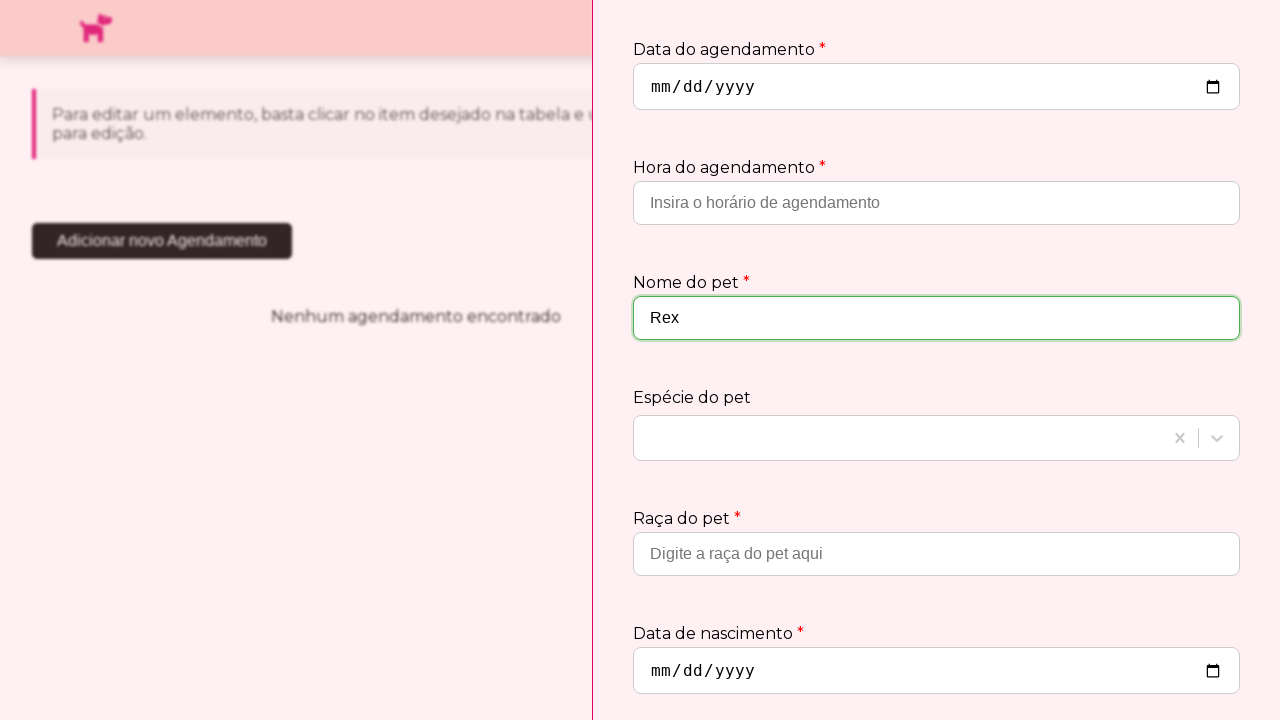

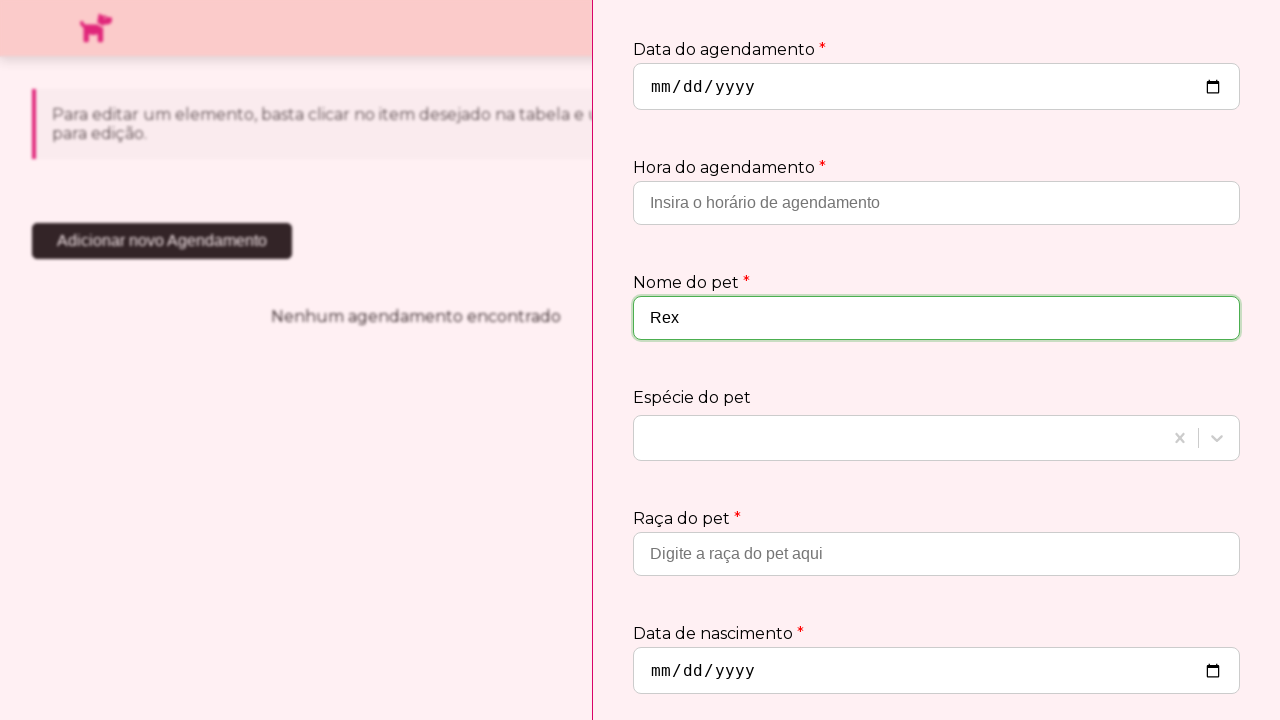